Tests table sorting on a table with semantic class attributes by clicking the Dues column header and verifying ascending order

Starting URL: http://the-internet.herokuapp.com/tables

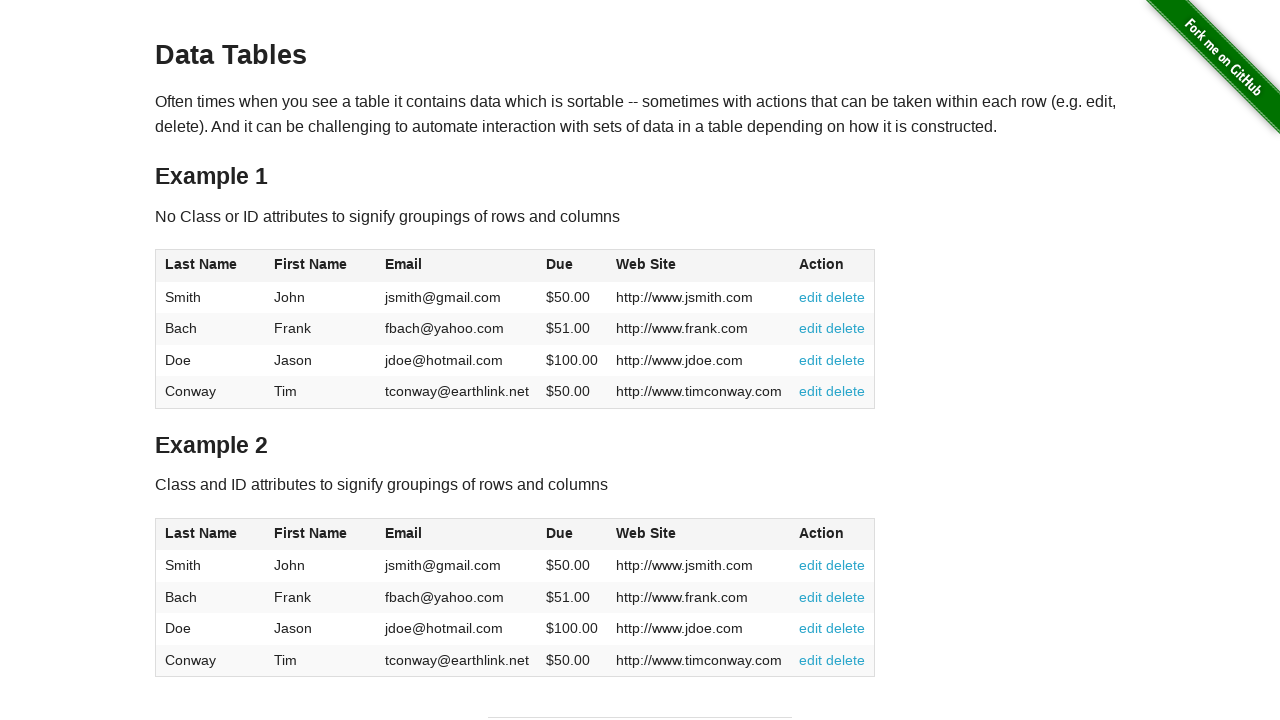

Clicked Dues column header on table 2 to sort at (560, 533) on #table2 thead .dues
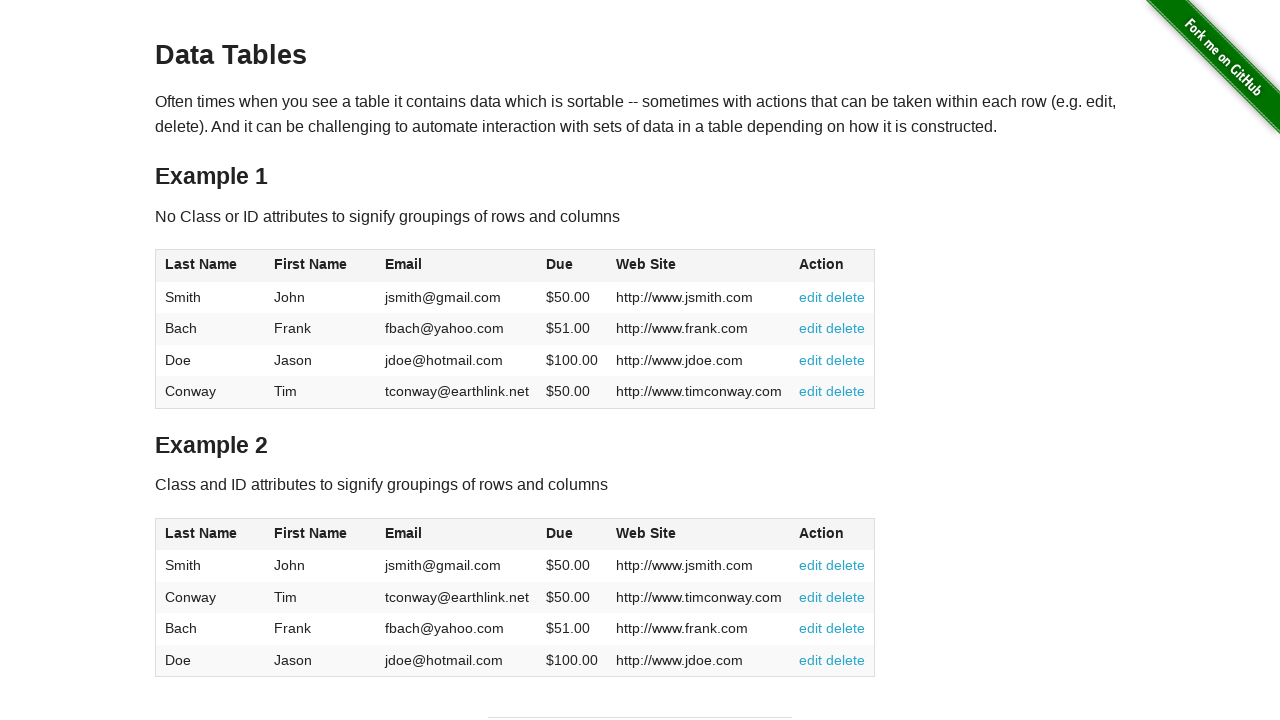

Verified table data loaded after sorting by Dues column in ascending order
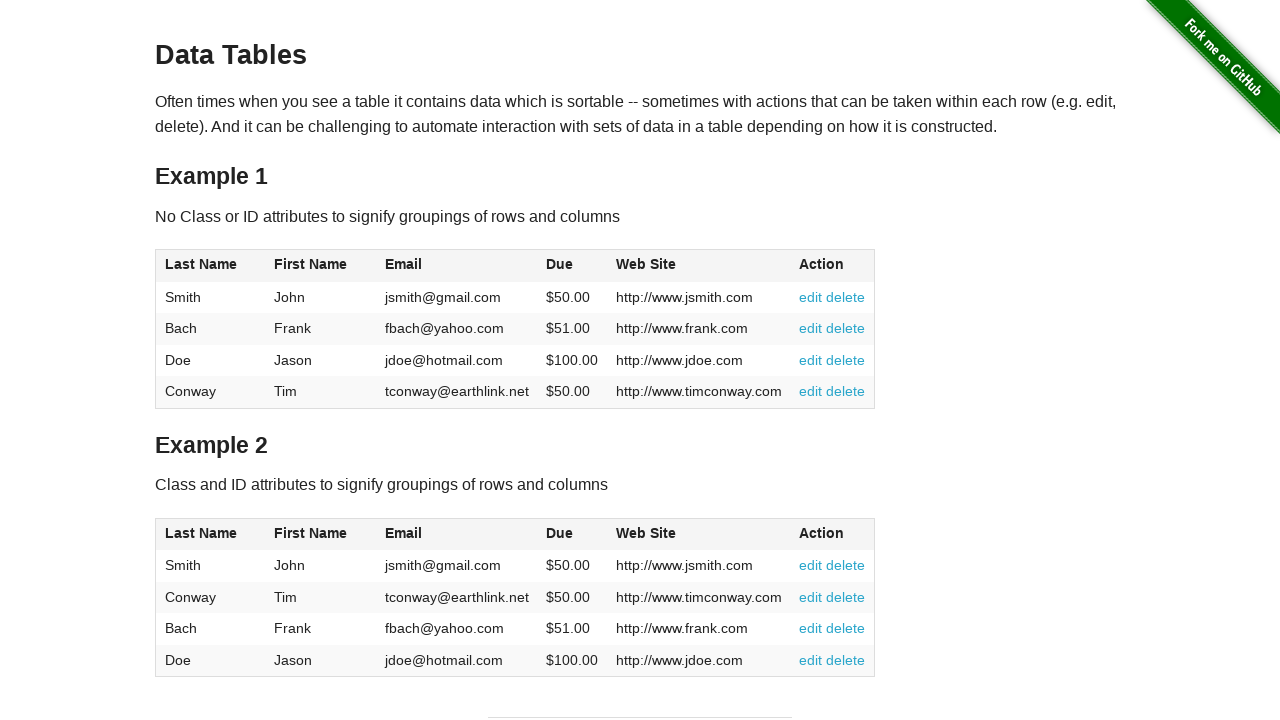

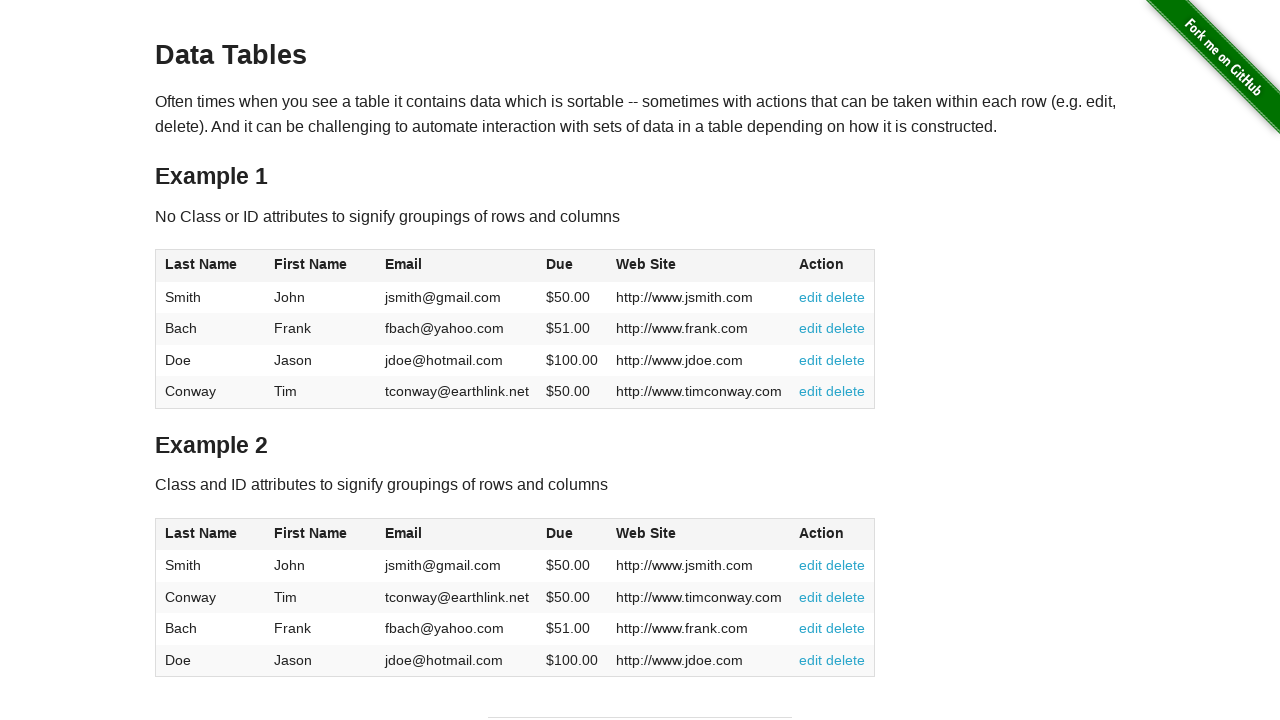